Tests window switching functionality by opening a new window, switching between windows, and verifying content in each window

Starting URL: https://the-internet.herokuapp.com/windows

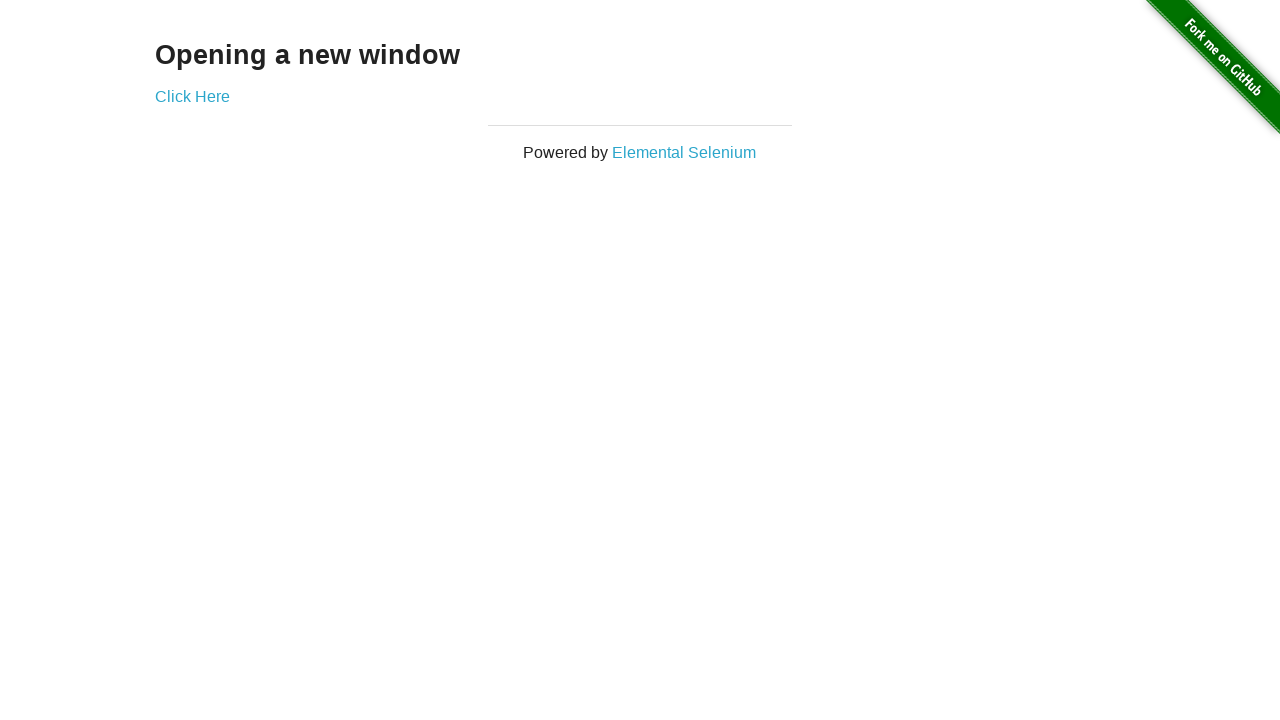

Clicked link to open new window at (192, 96) on .large-12.columns a
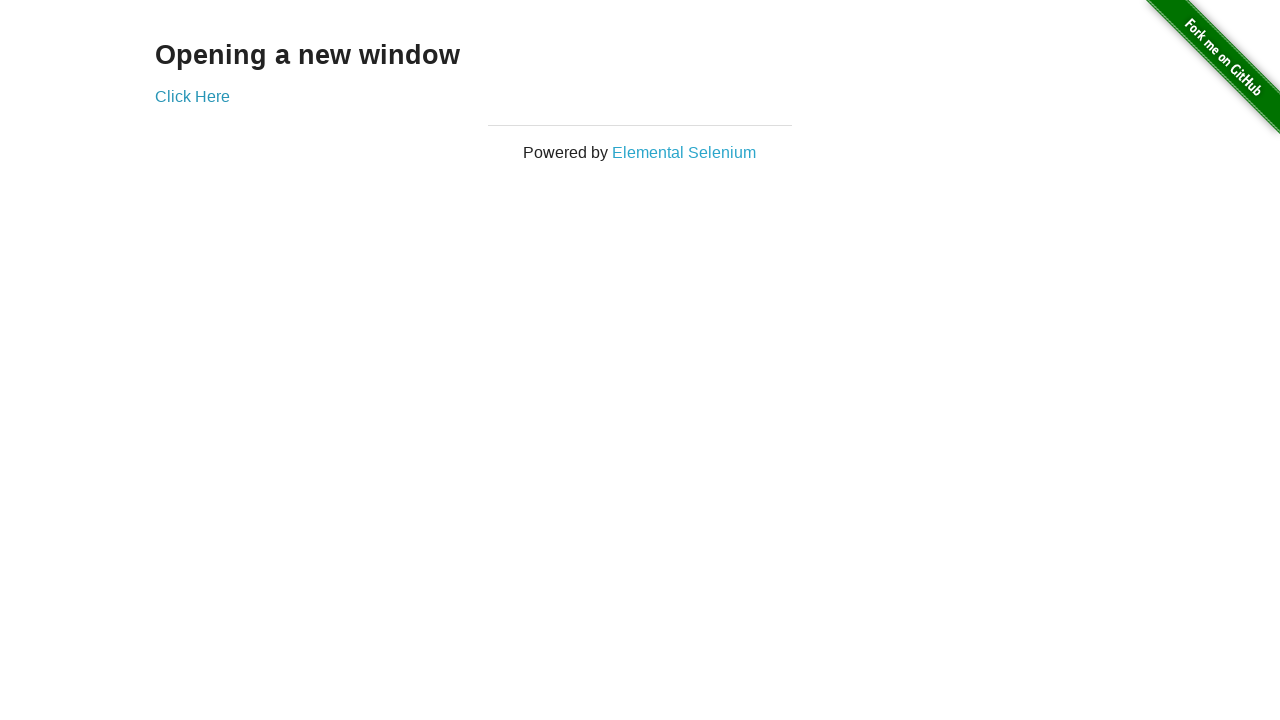

New window opened and captured
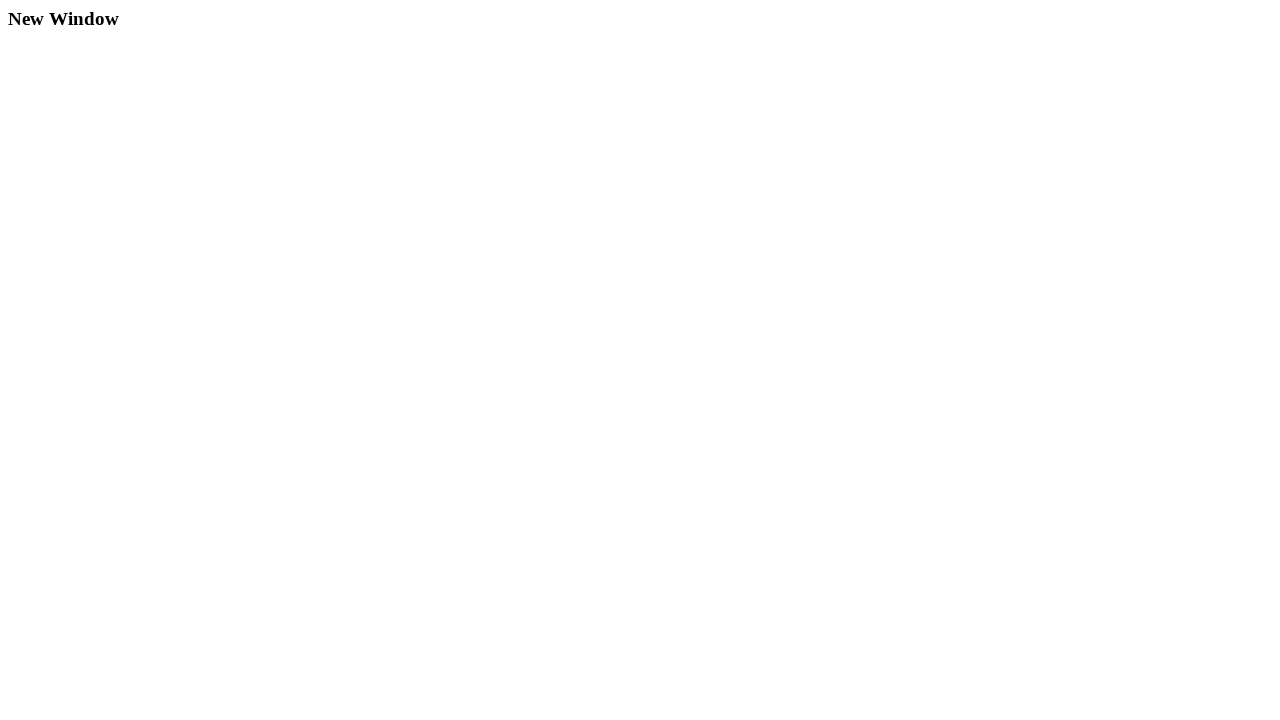

Retrieved text content from new window
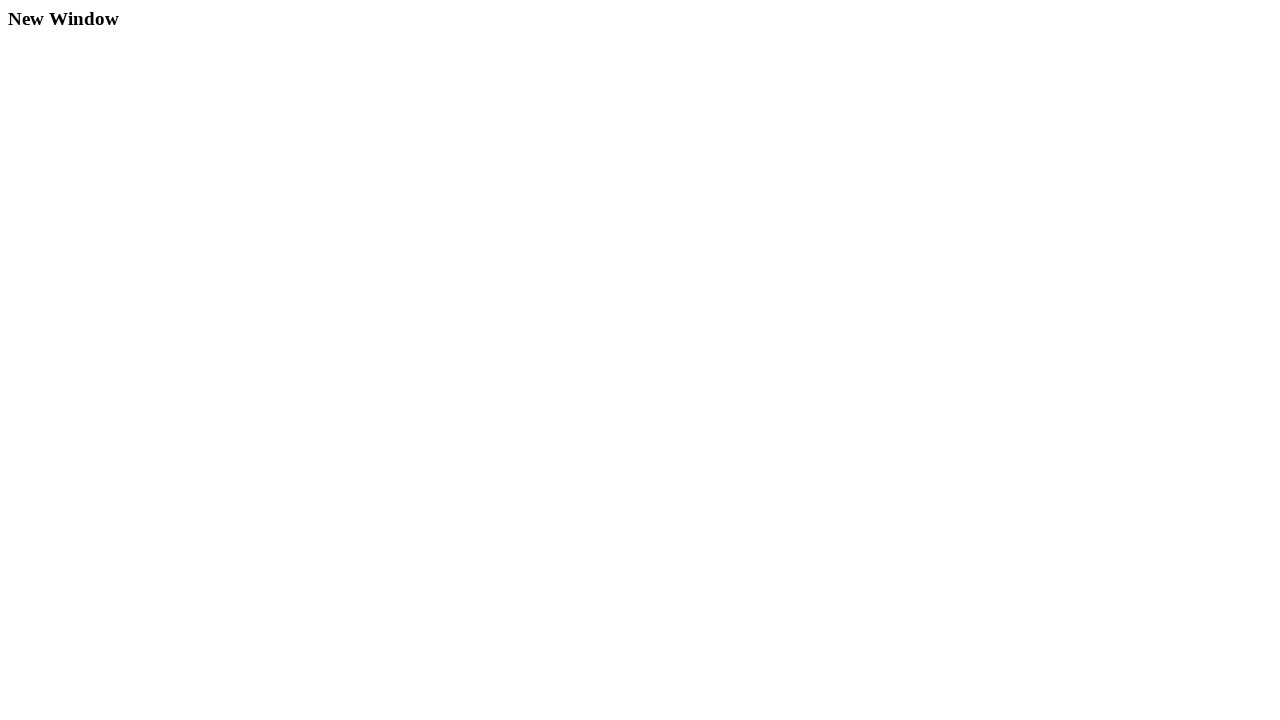

Retrieved text content from original window
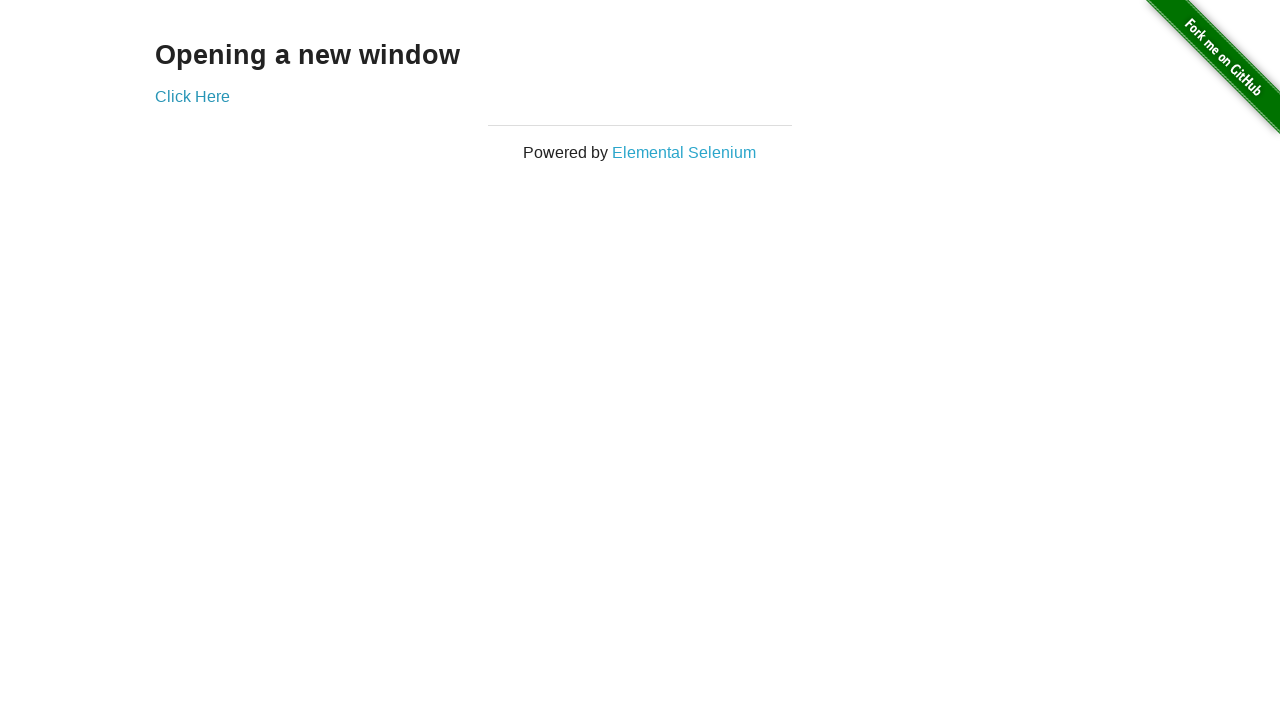

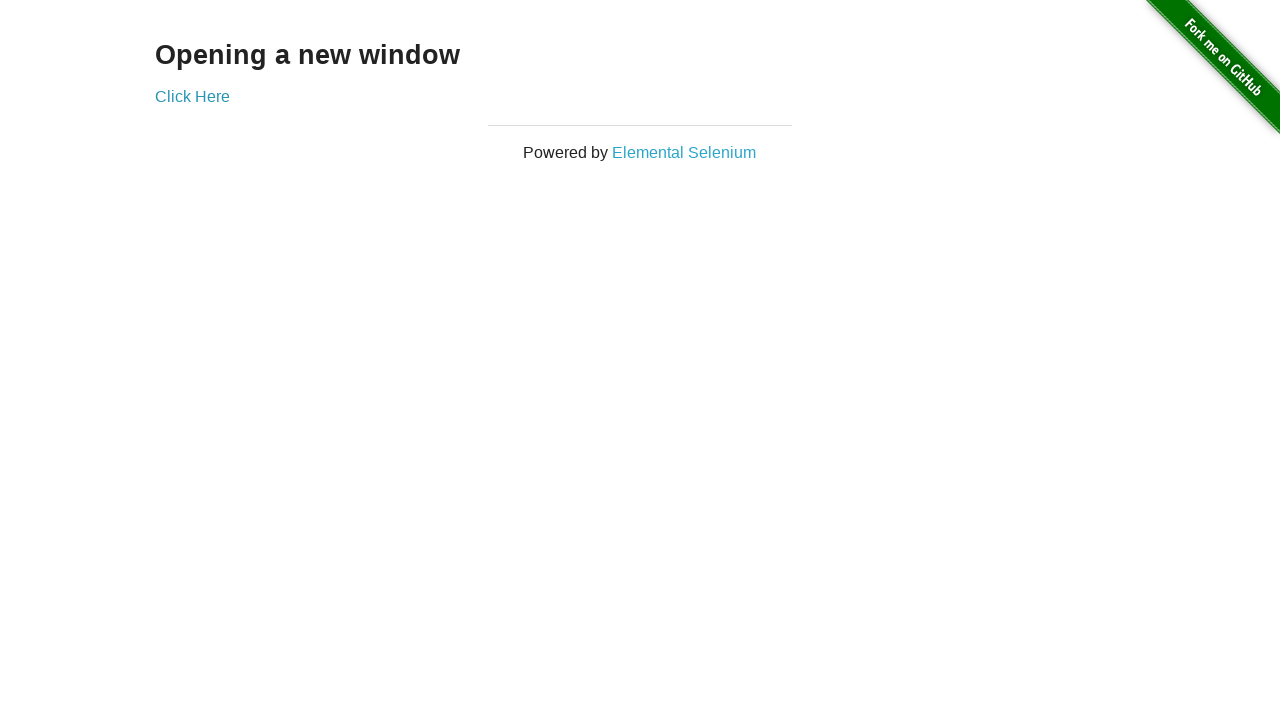